Navigates to EasyCalculation website and clicks on a navigation menu item in the sidebar

Starting URL: https://www.easycalculation.com/index.php

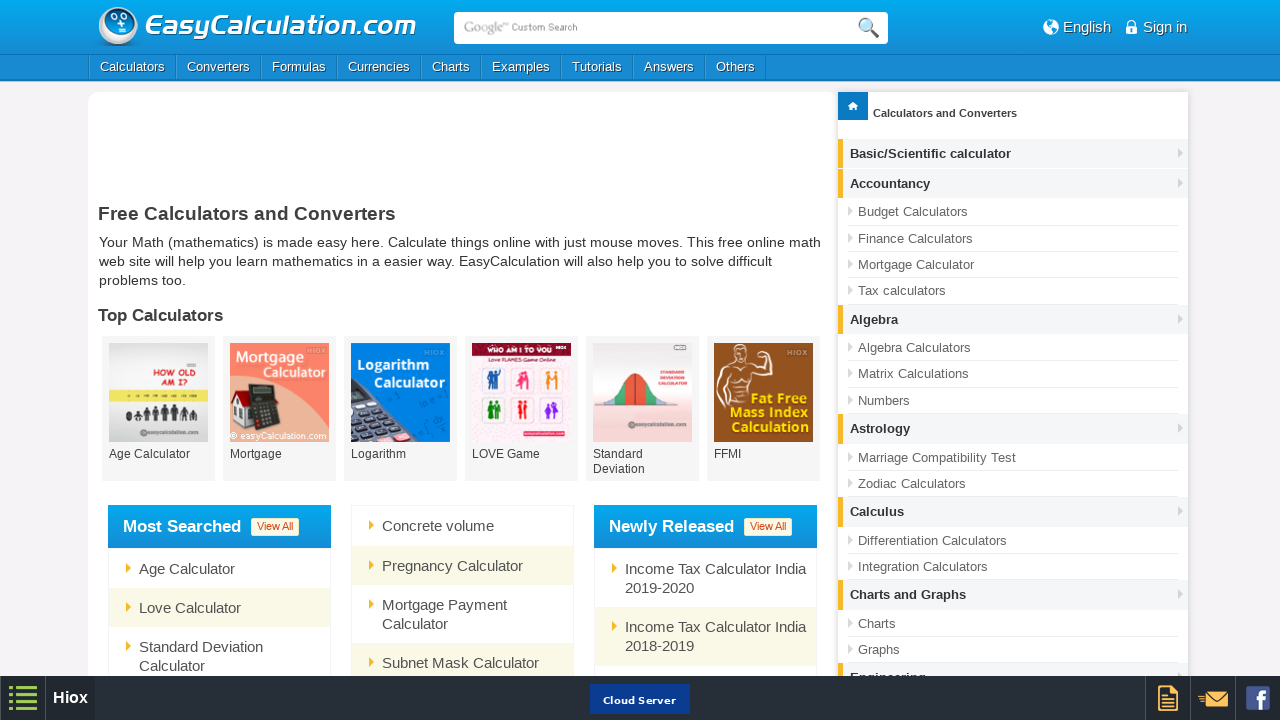

Navigated to EasyCalculation website
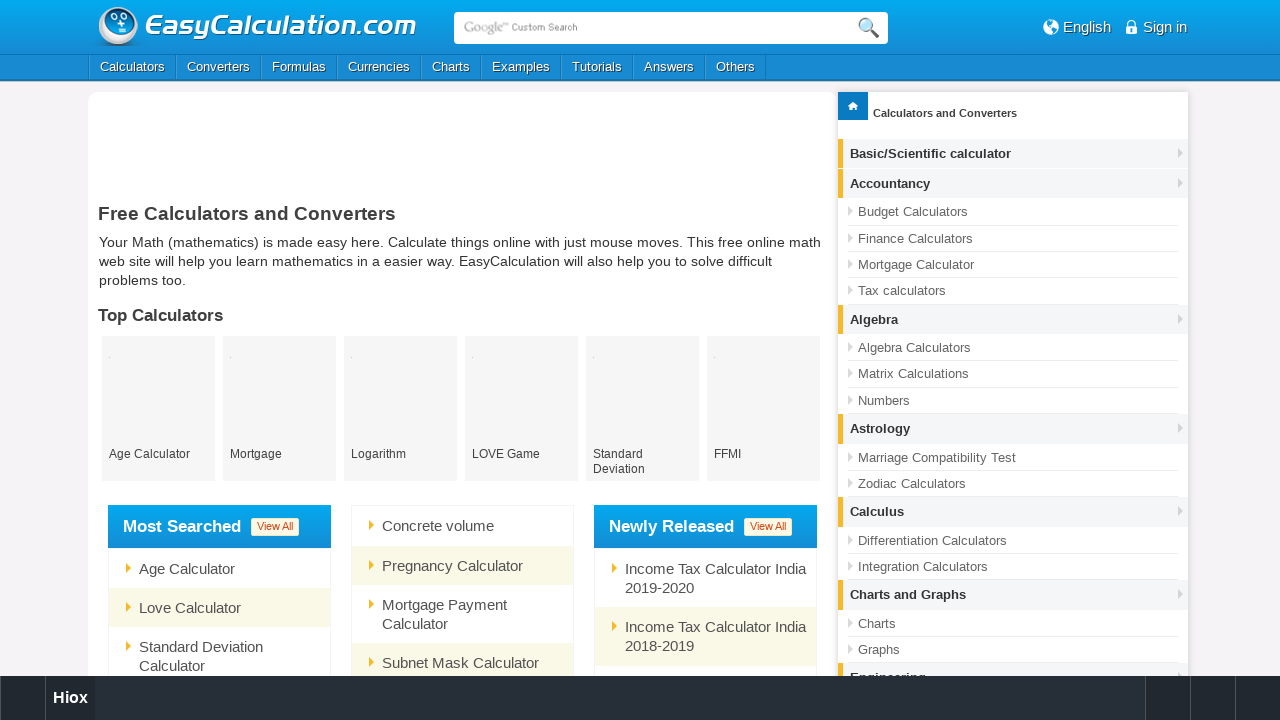

Clicked on the first menu item in the sidebar navigation at (219, 568) on xpath=/html/body/div[3]/div[1]/div[6]/div[2]/div[1]/ul/li[1]/a
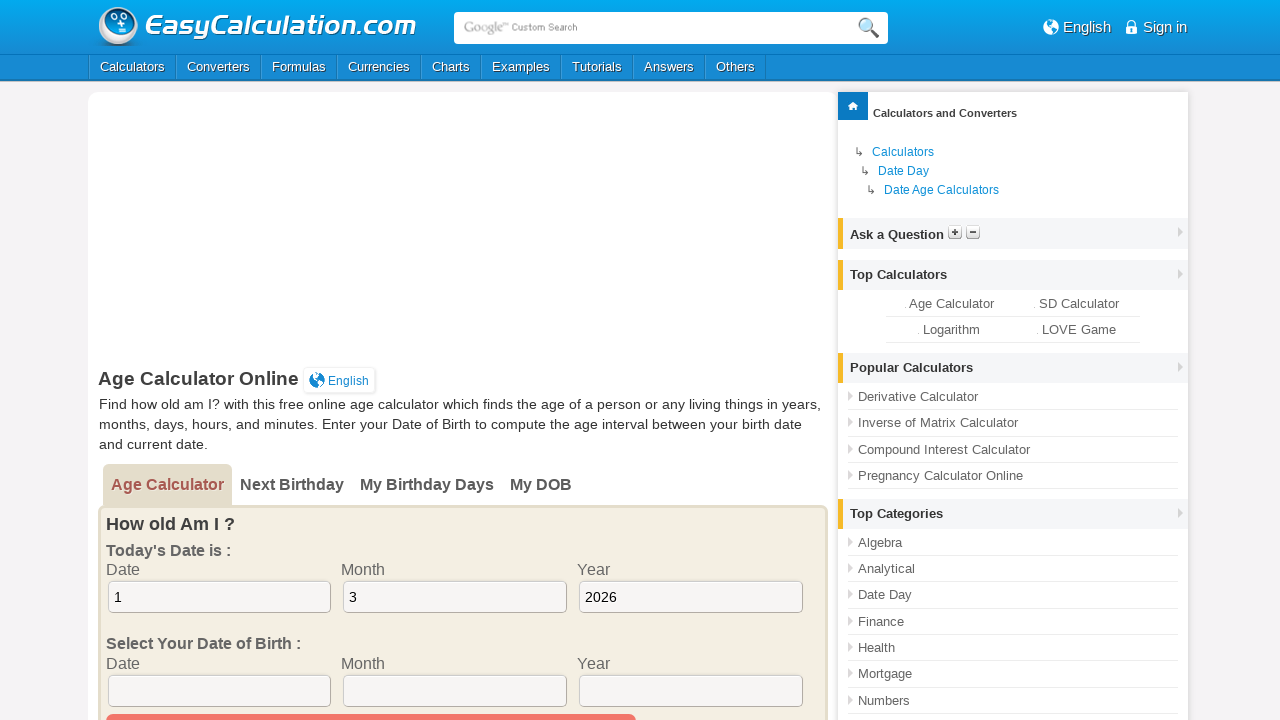

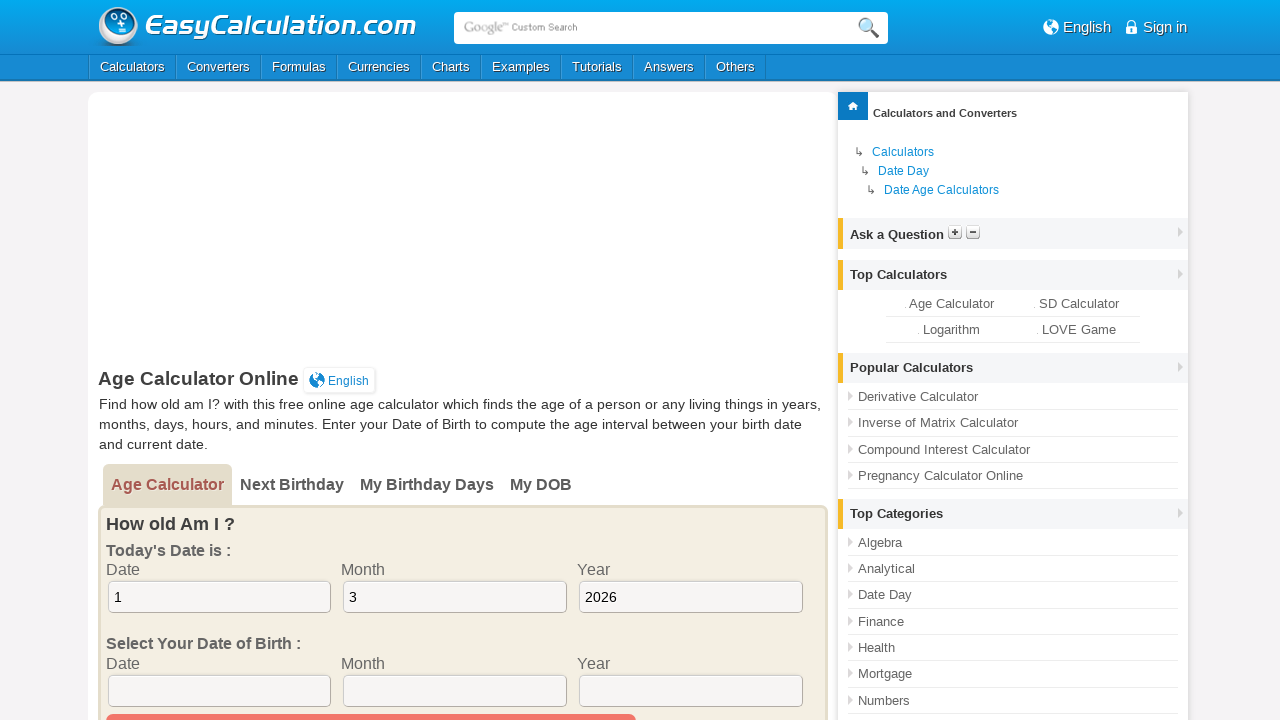